Navigates to the Alerts, Frame & Windows page and clicks the Browser Windows link to navigate to that section

Starting URL: https://demoqa.com/alertsWindows

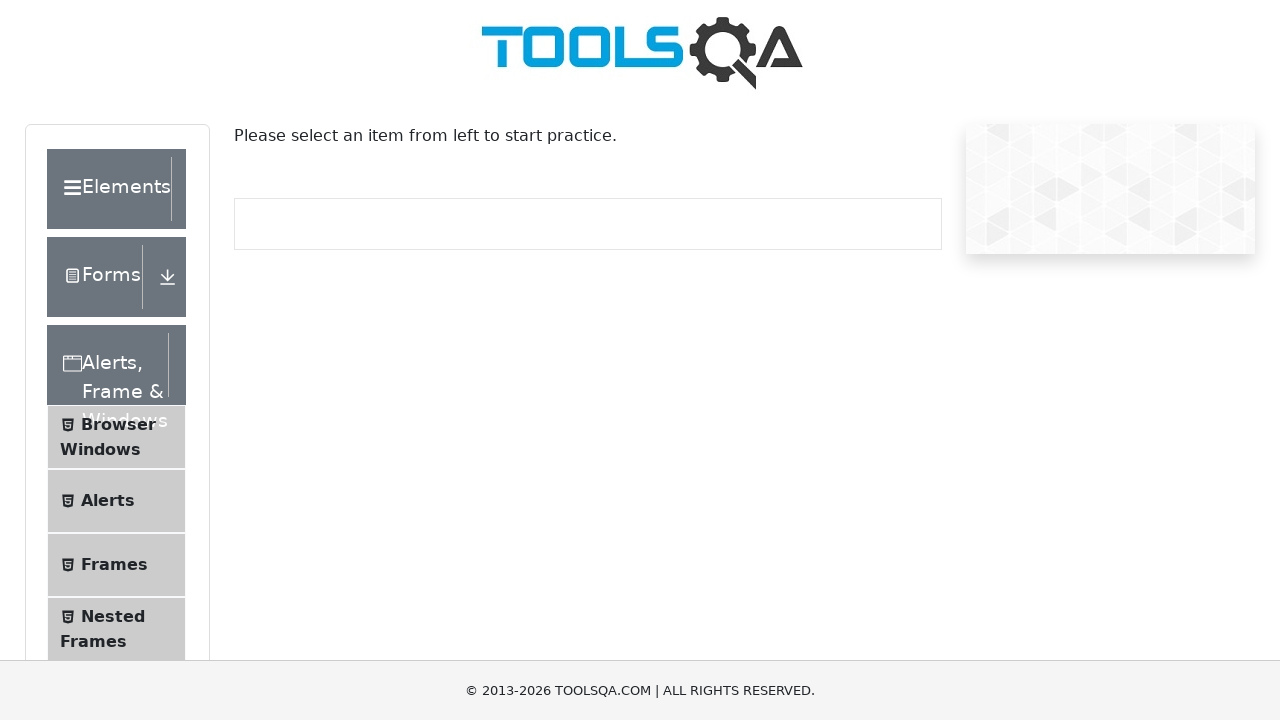

Clicked on Browser Windows link in the left menu at (118, 424) on text=Browser Windows
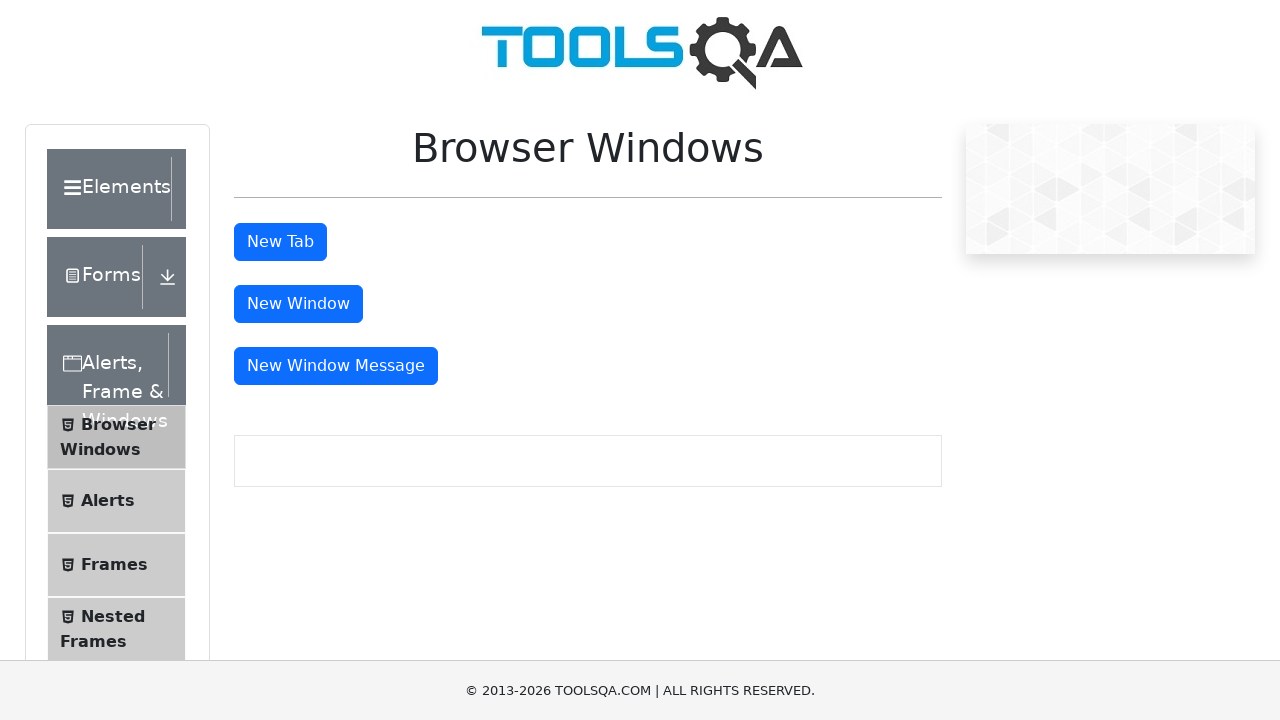

Verified navigation to Browser Windows page
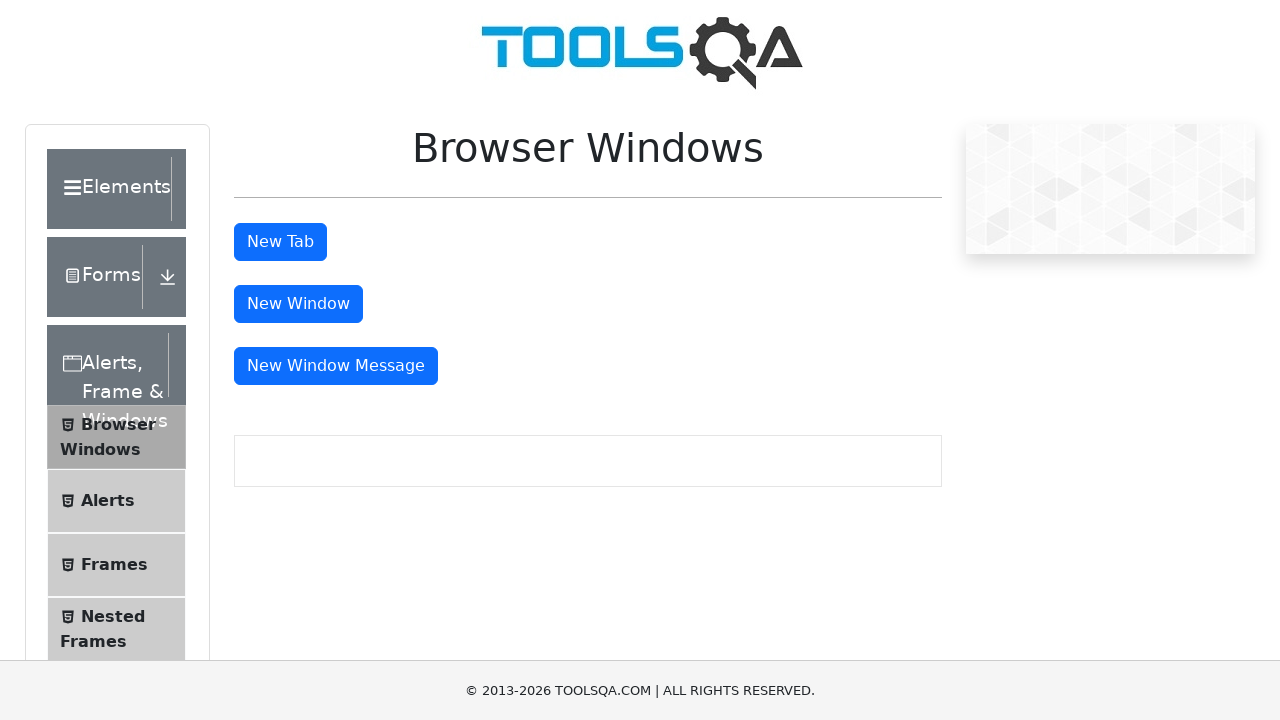

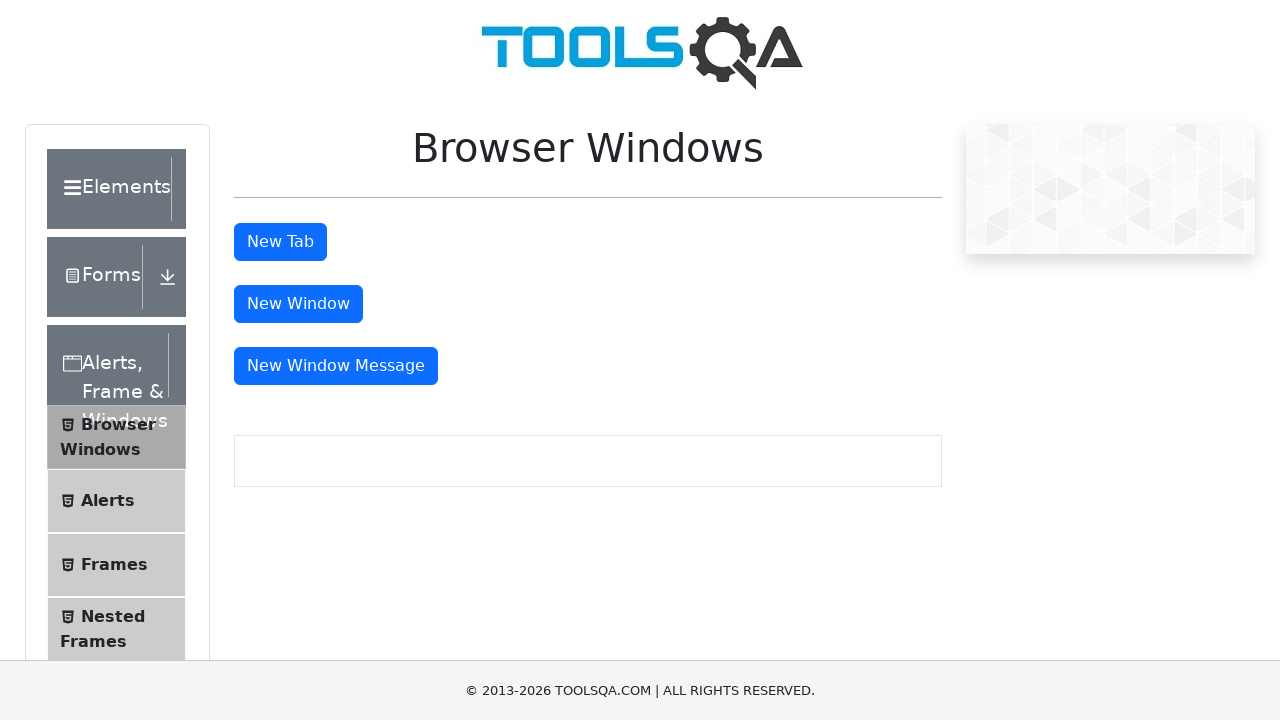